Searches for an artist on Vagalume music website by clicking the search icon, entering an artist name, and clicking on the artist result

Starting URL: https://www.vagalume.com.br/

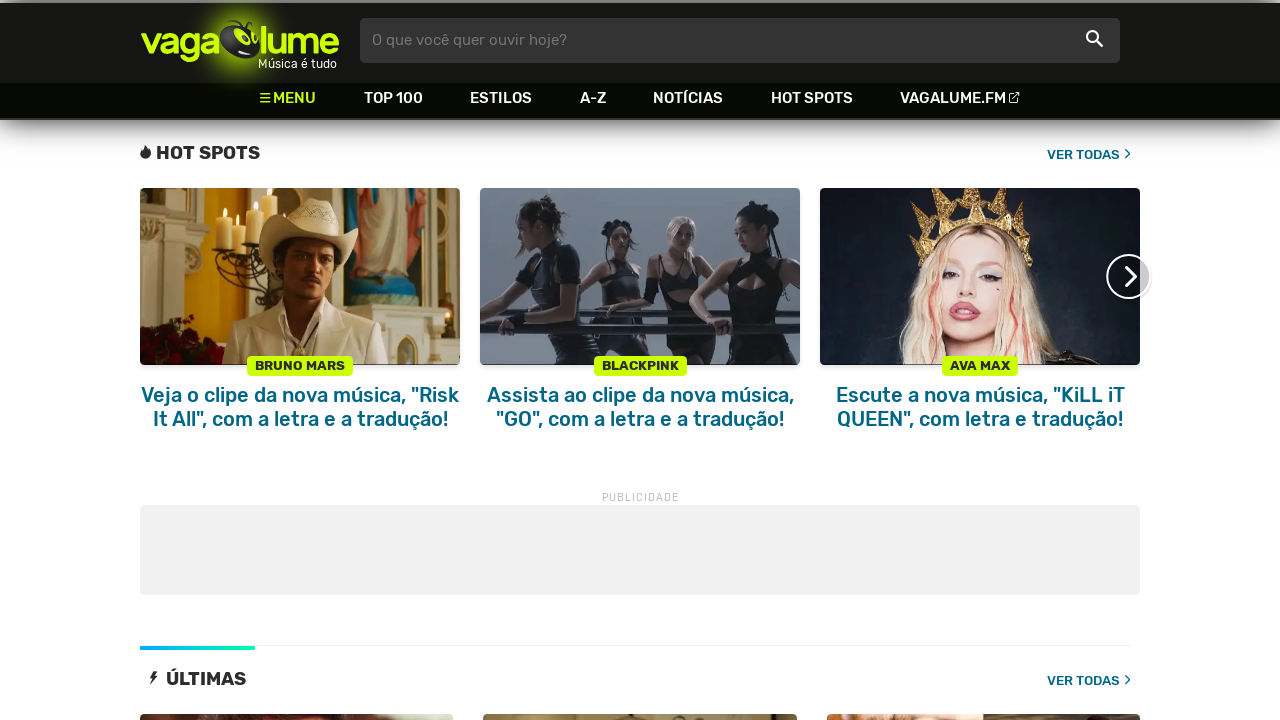

Clicked search icon to open search field at (1094, 40) on xpath=//*[@class='icon-busca']
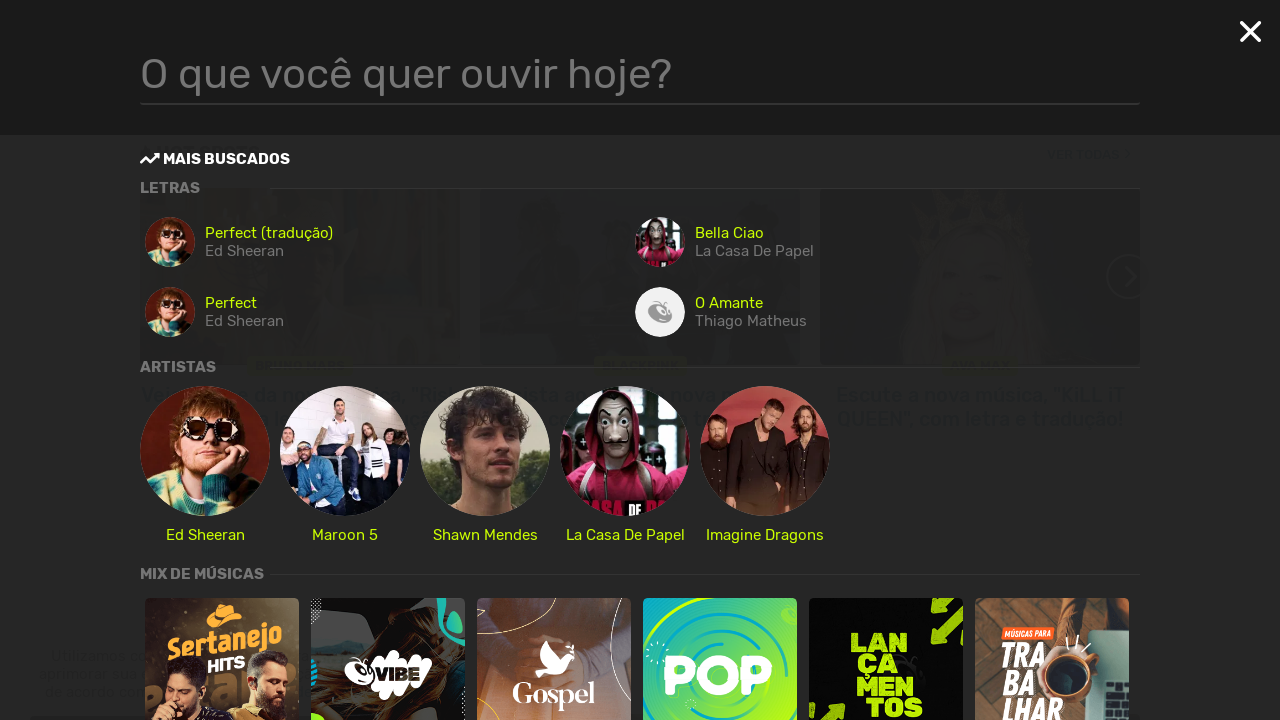

Search field became visible
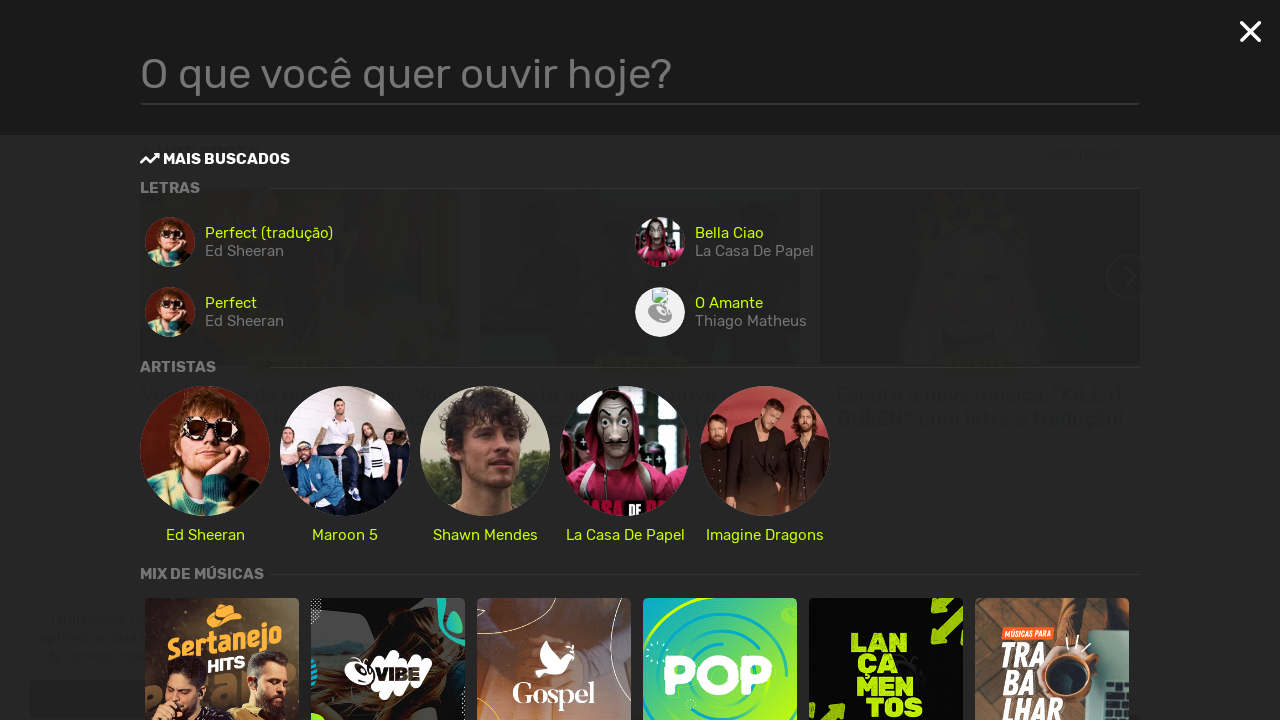

Entered 'Legião Urbana' in search field on .searchField
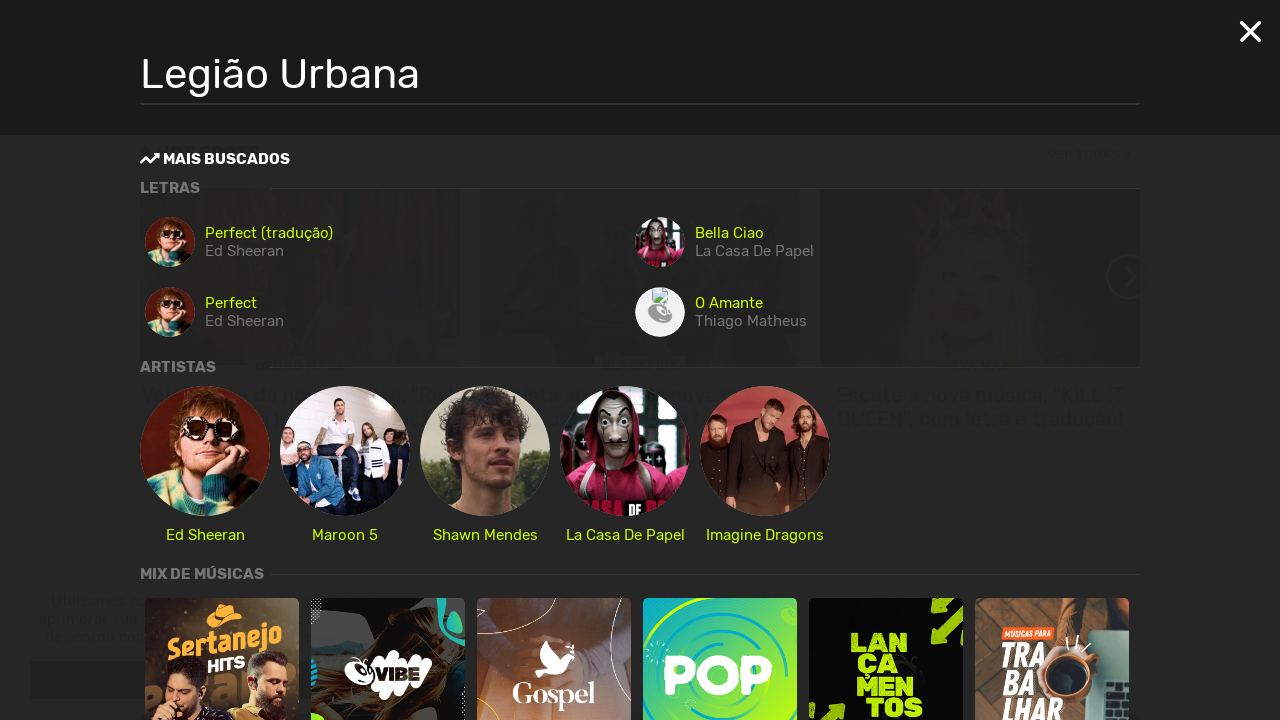

Waited for search results to appear
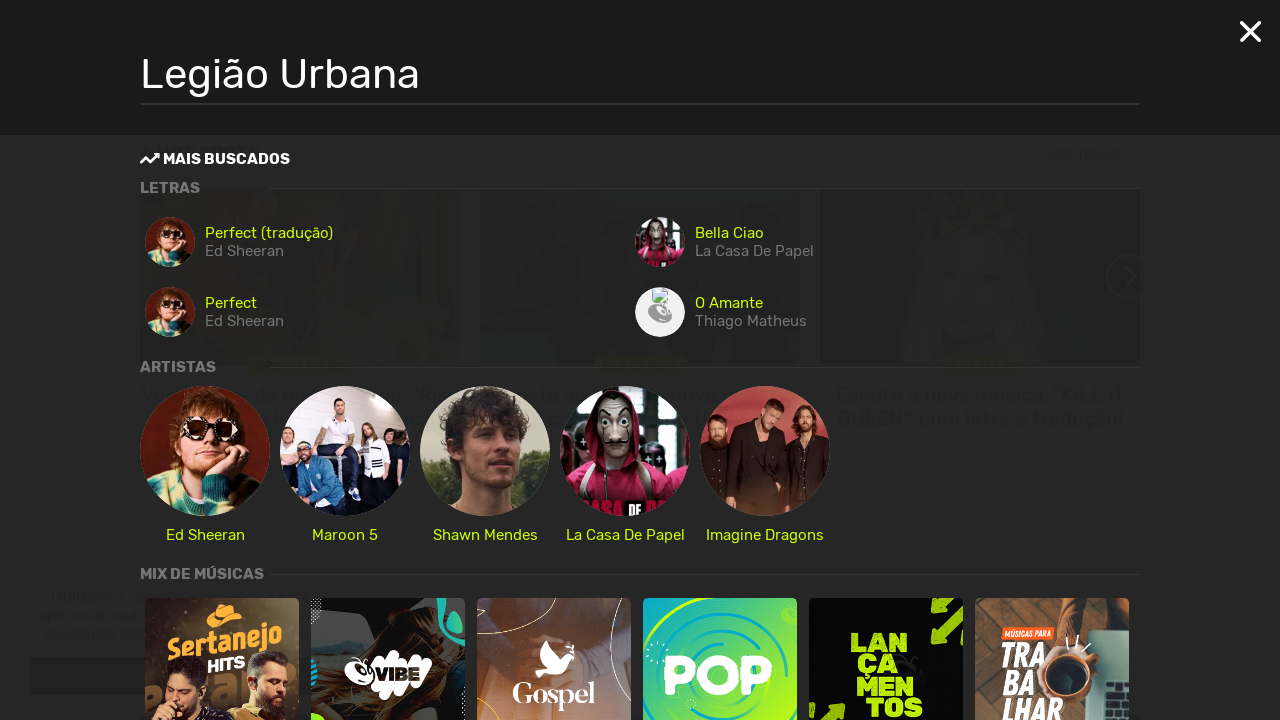

Clicked on artist result at (205, 465) on .itemArtist
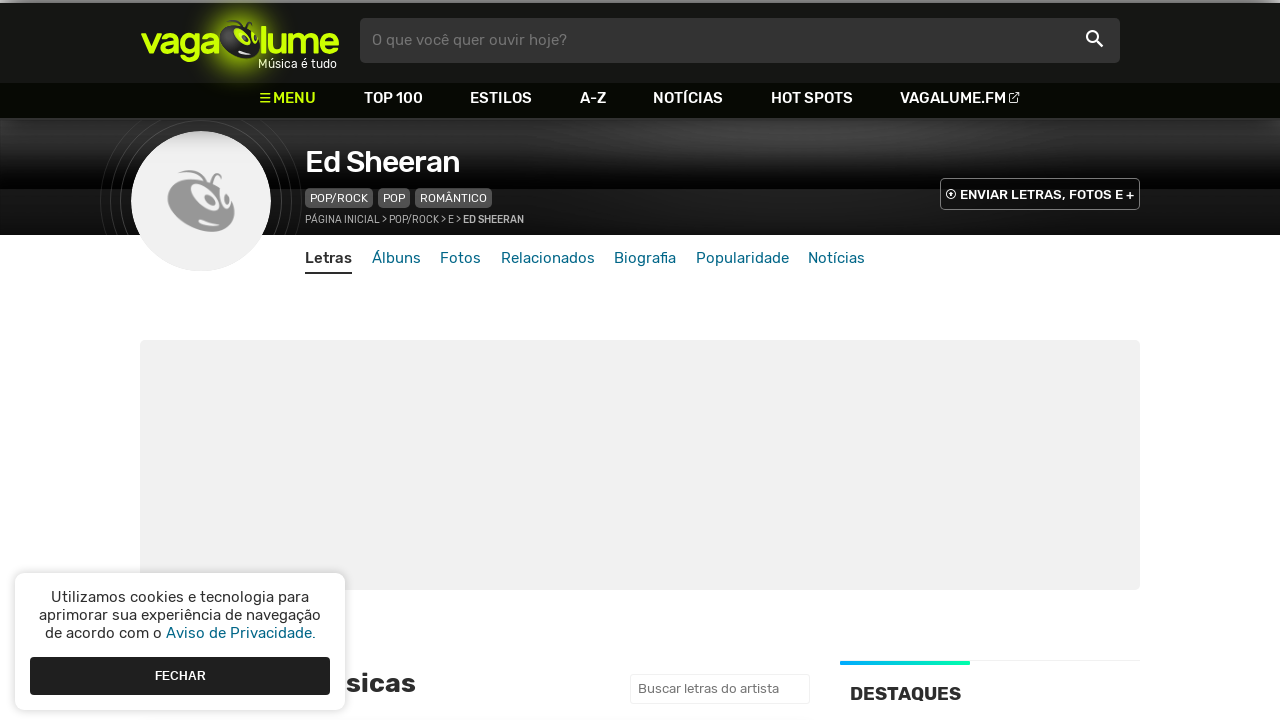

Artist page loaded successfully
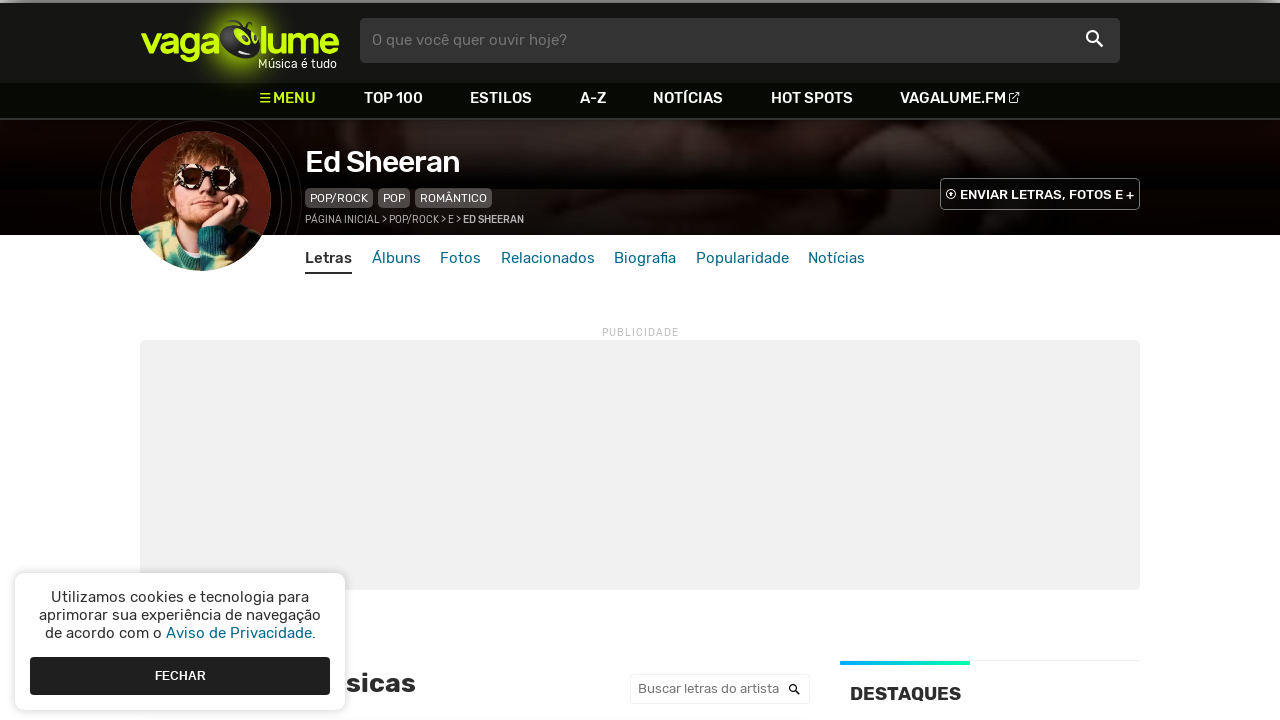

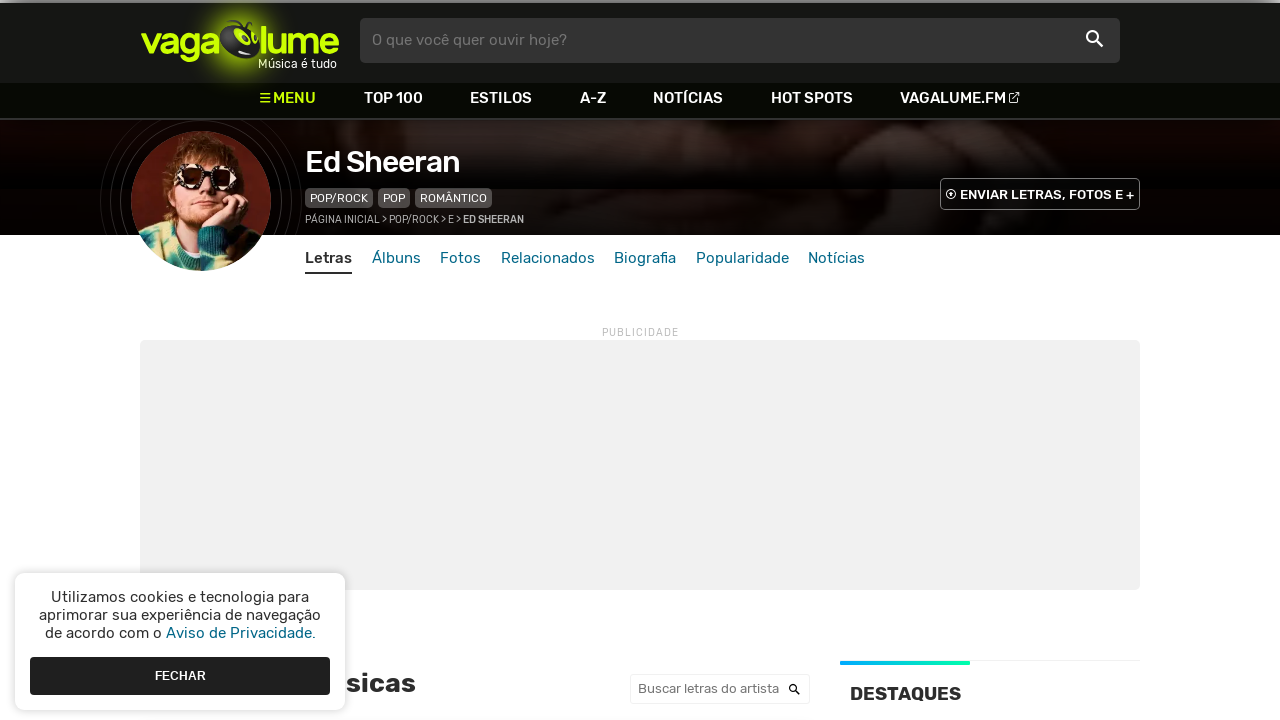